Tests alert interaction followed by entering the alert text into a form field

Starting URL: https://wcaquino.me/selenium/componentes.html

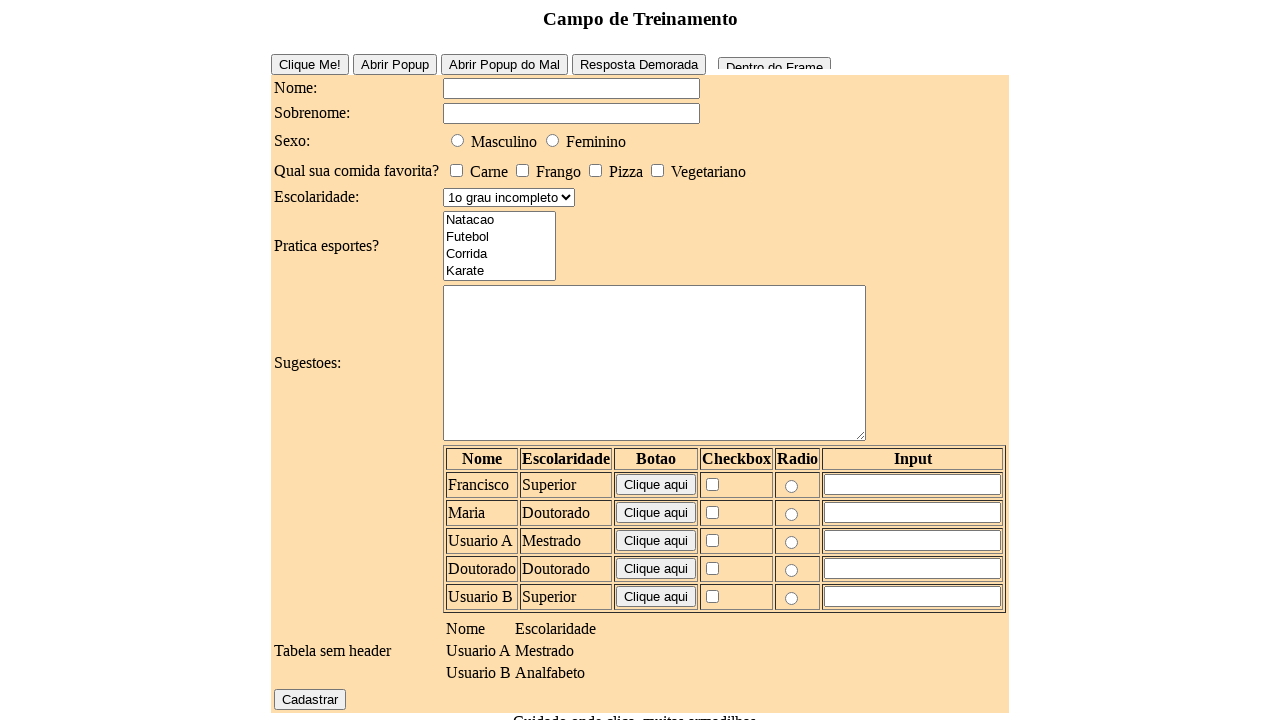

Set up dialog handler to capture alert text and accept it
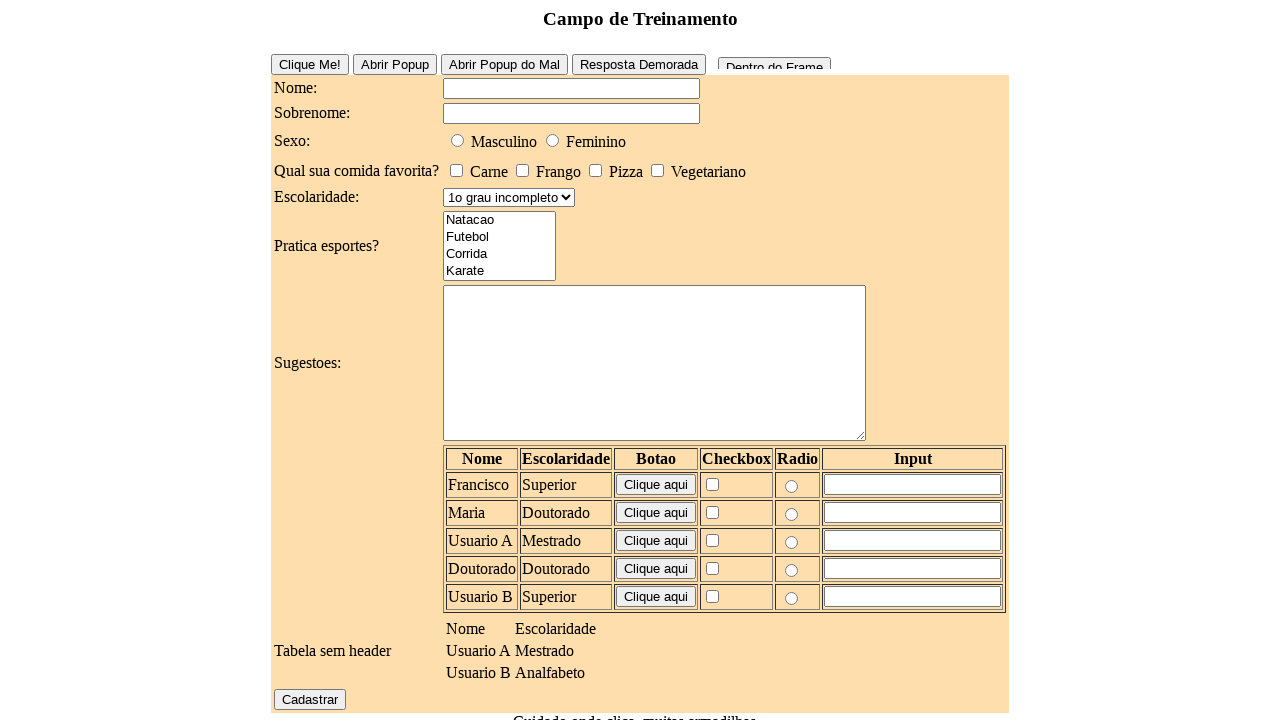

Clicked alert button to trigger the alert dialog at (576, 641) on #alert
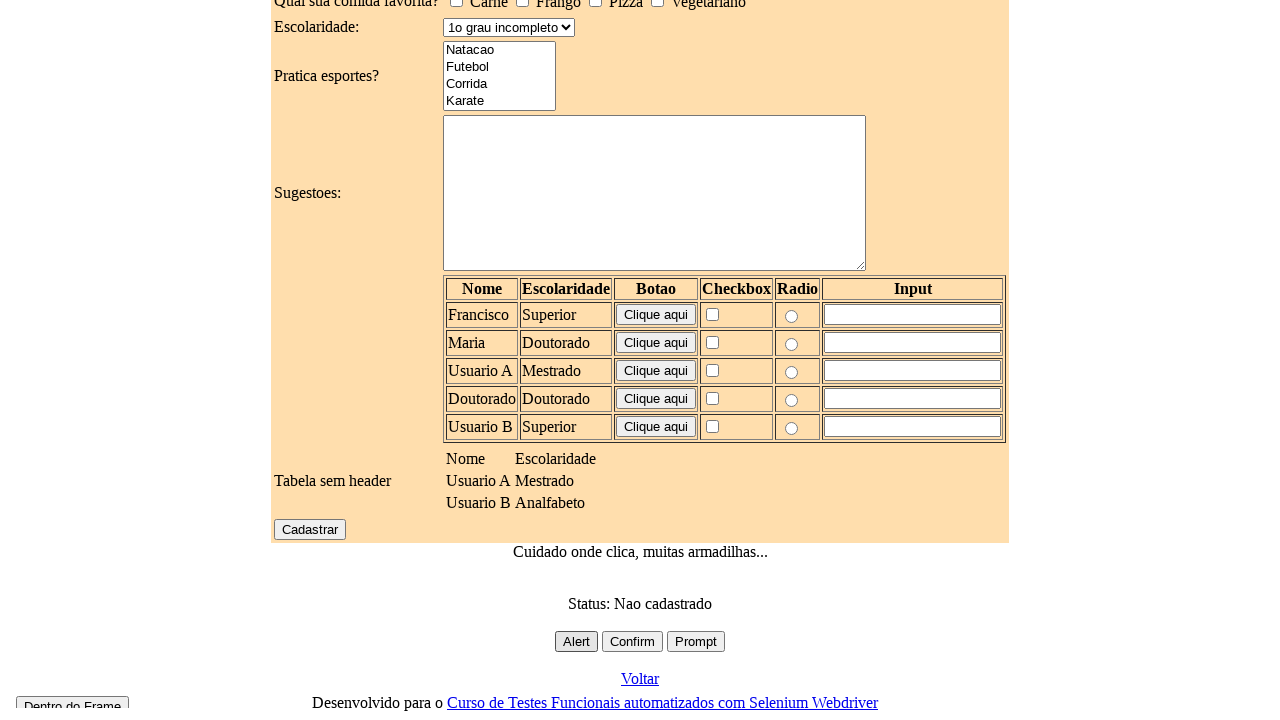

Filled form field with 'Alert Simples' text on #elementosForm\:nome
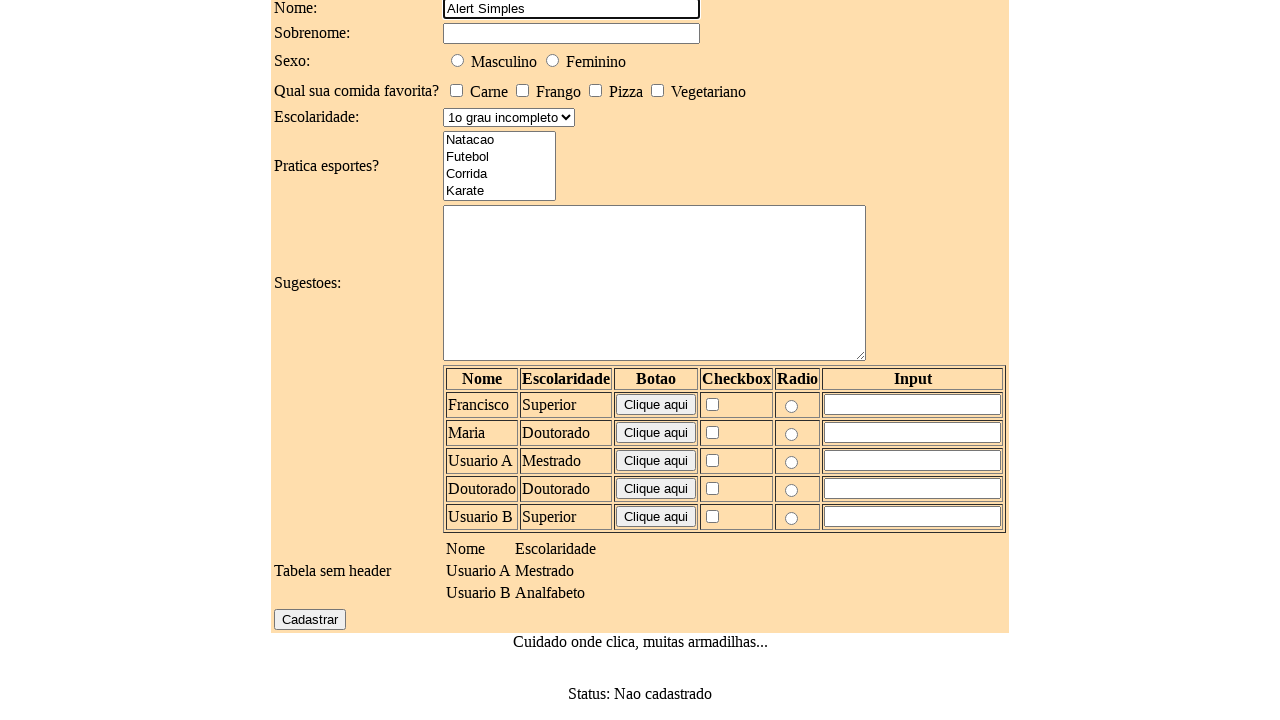

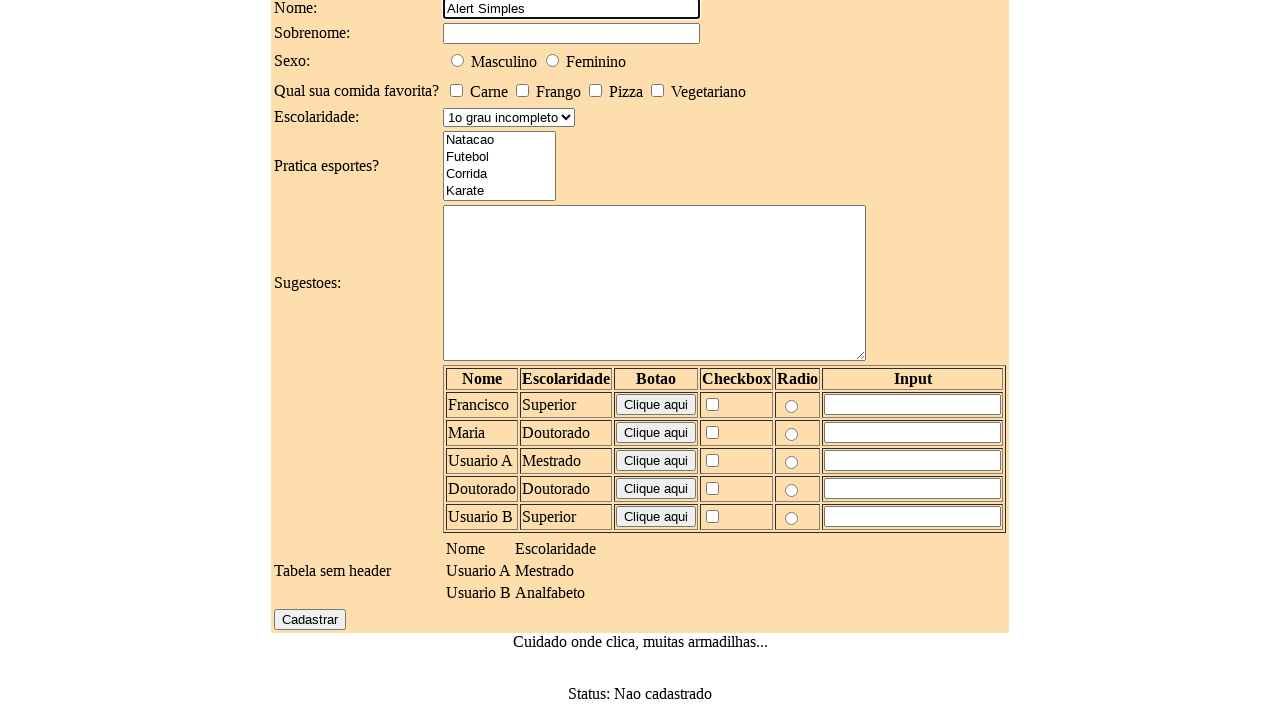